Tests hover effect on a button to verify color change on hover

Starting URL: https://www.w3schools.com/cssref/tryit.php?filename=trycss_sel_hover

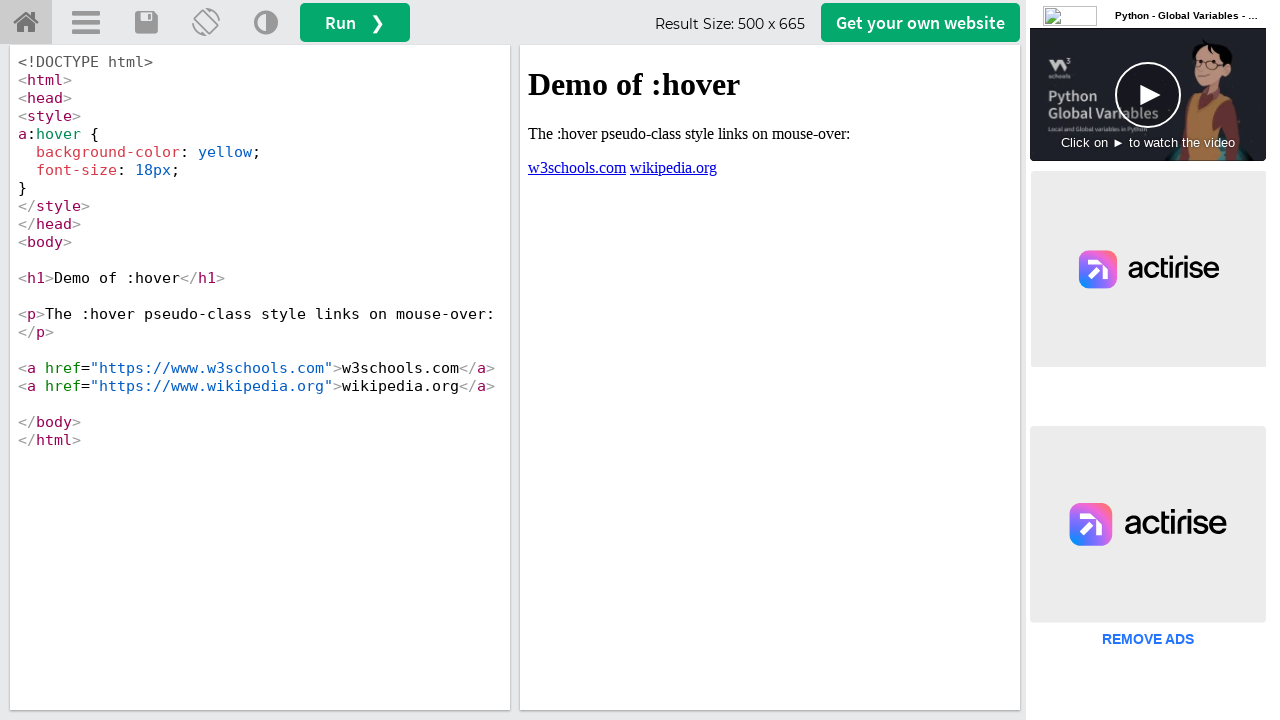

Located the run button element
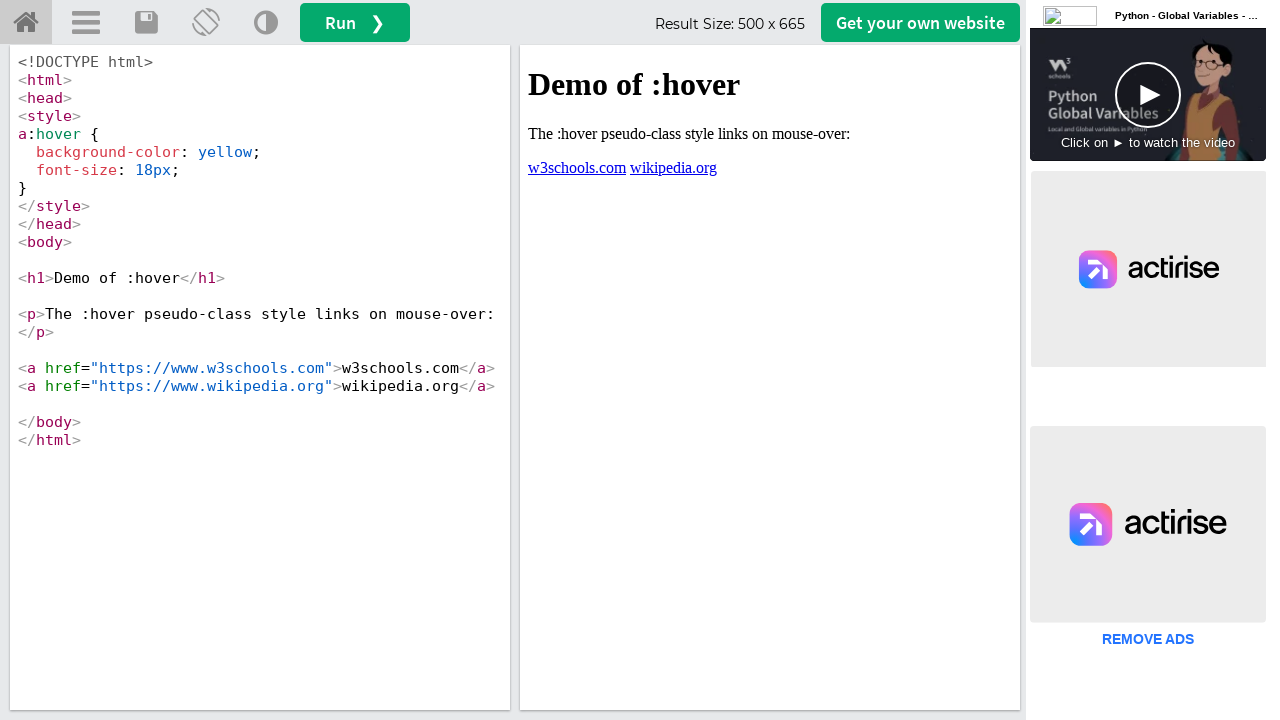

Retrieved initial background color of run button
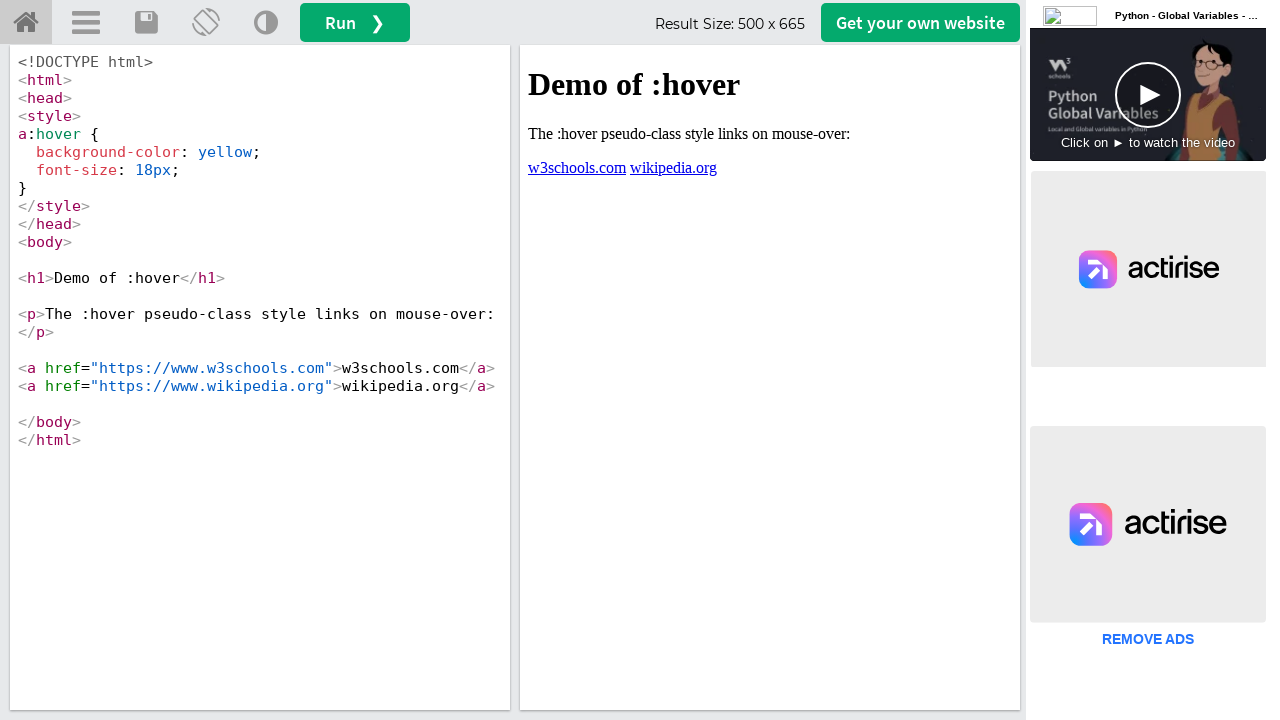

Hovered over the run button at (355, 22) on #runbtn
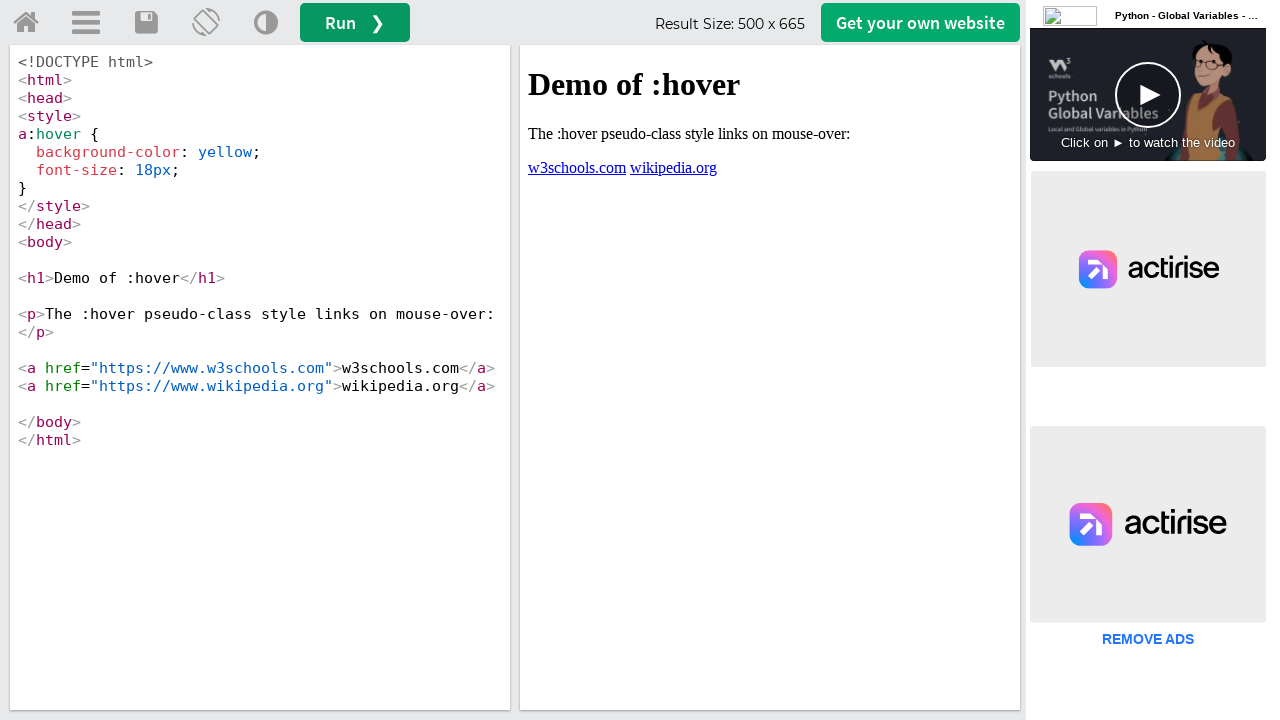

Retrieved background color after hover
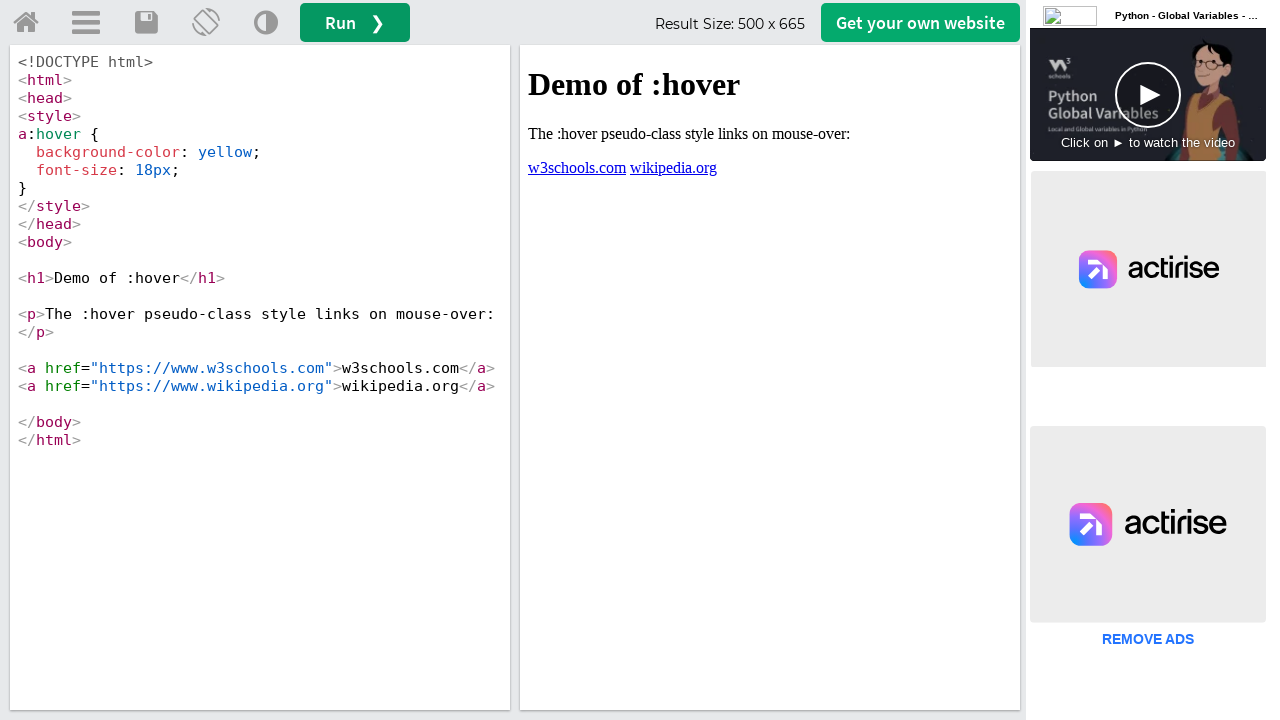

Verified that button color changed on hover
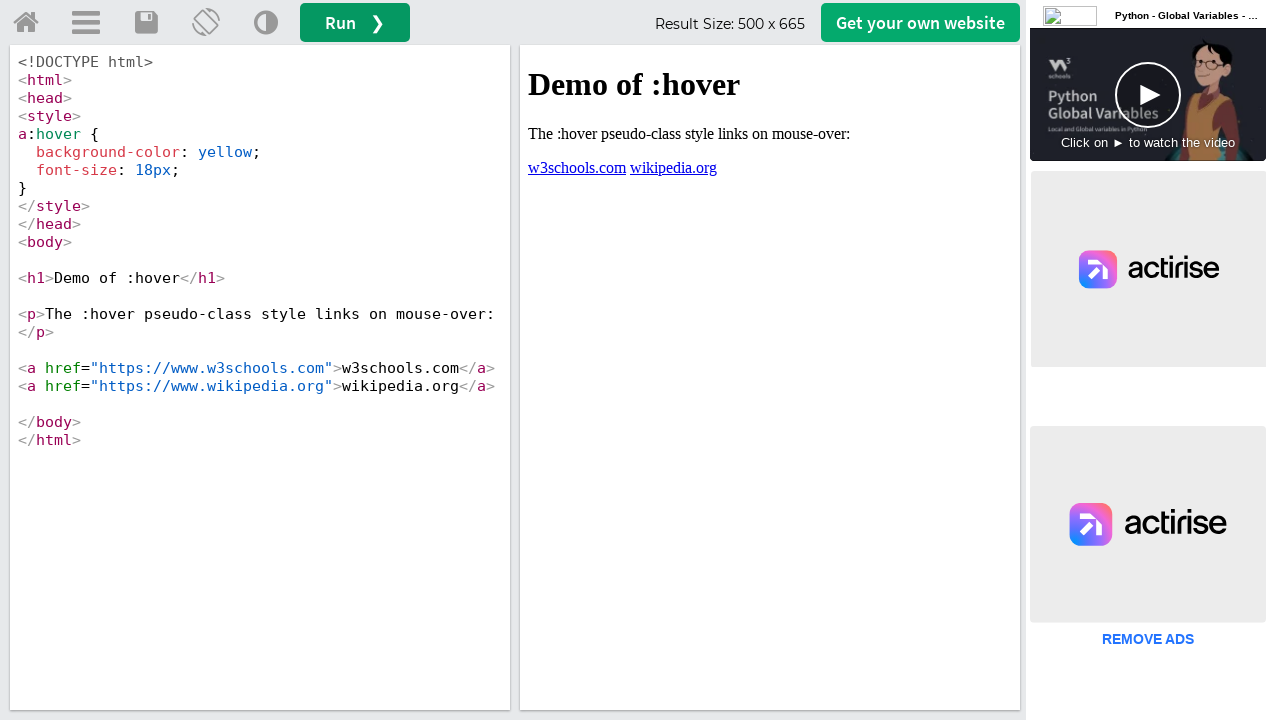

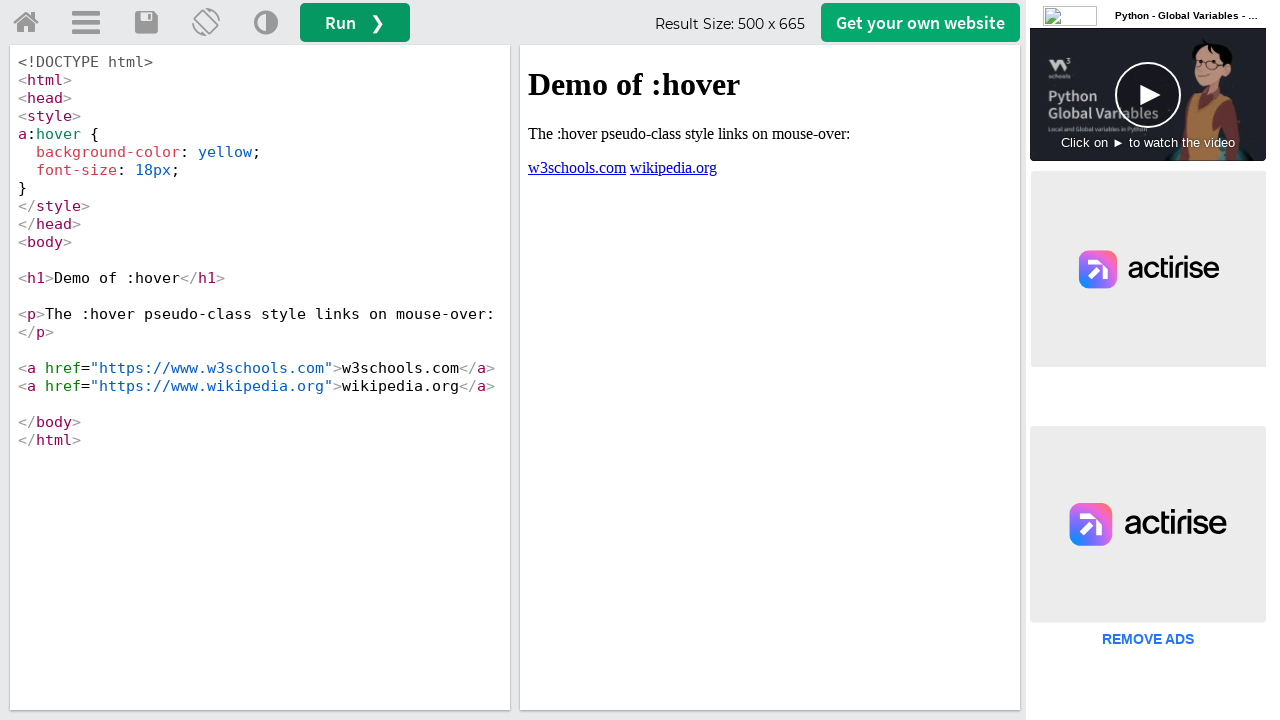